Tests the existence of the searchBox element on the DemoQA webtables page by checking if the element with id 'searchBox' is present in the DOM.

Starting URL: https://demoqa.com/webtables

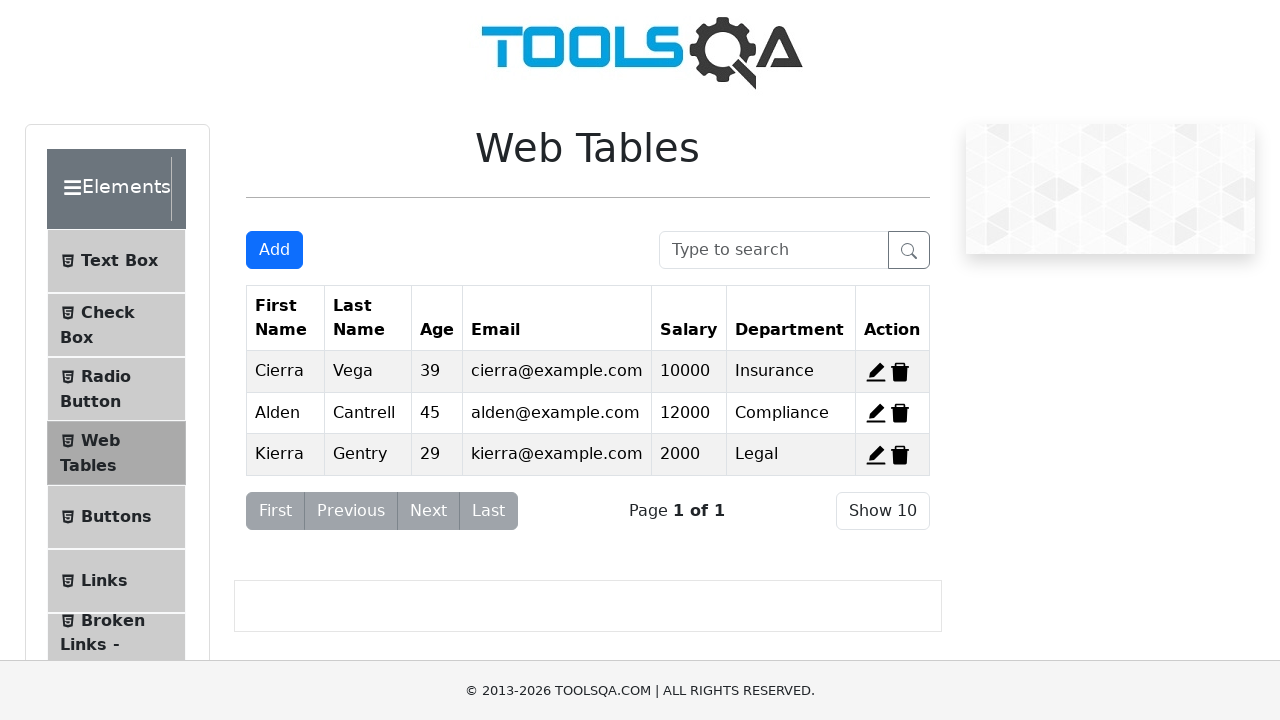

Navigated to DemoQA webtables page
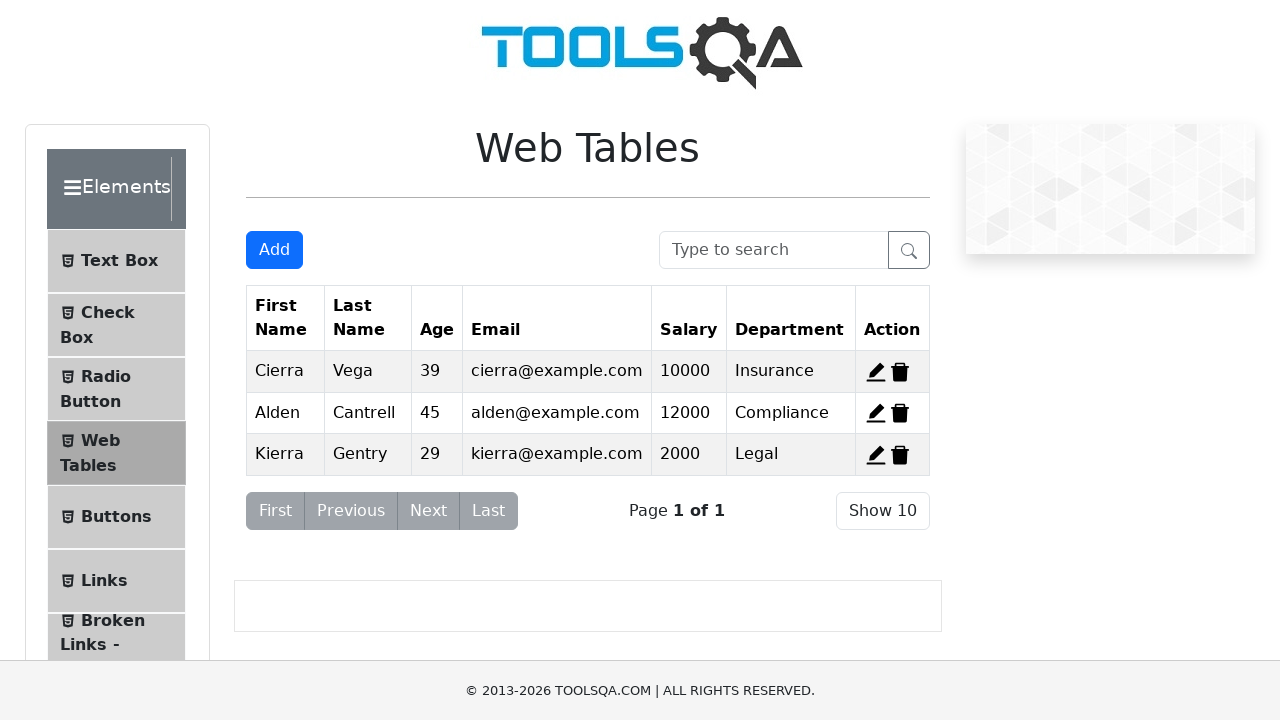

Located searchBox element with id 'searchBox'
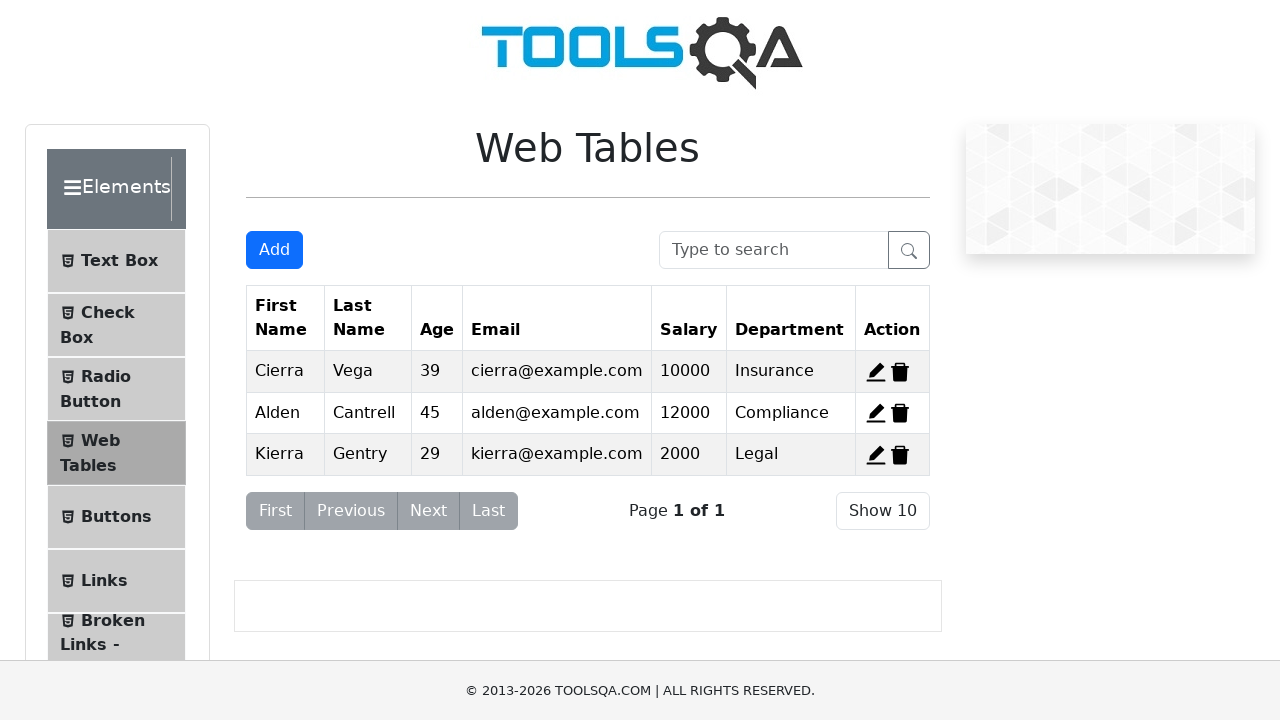

Verified that searchBox element exists in the DOM
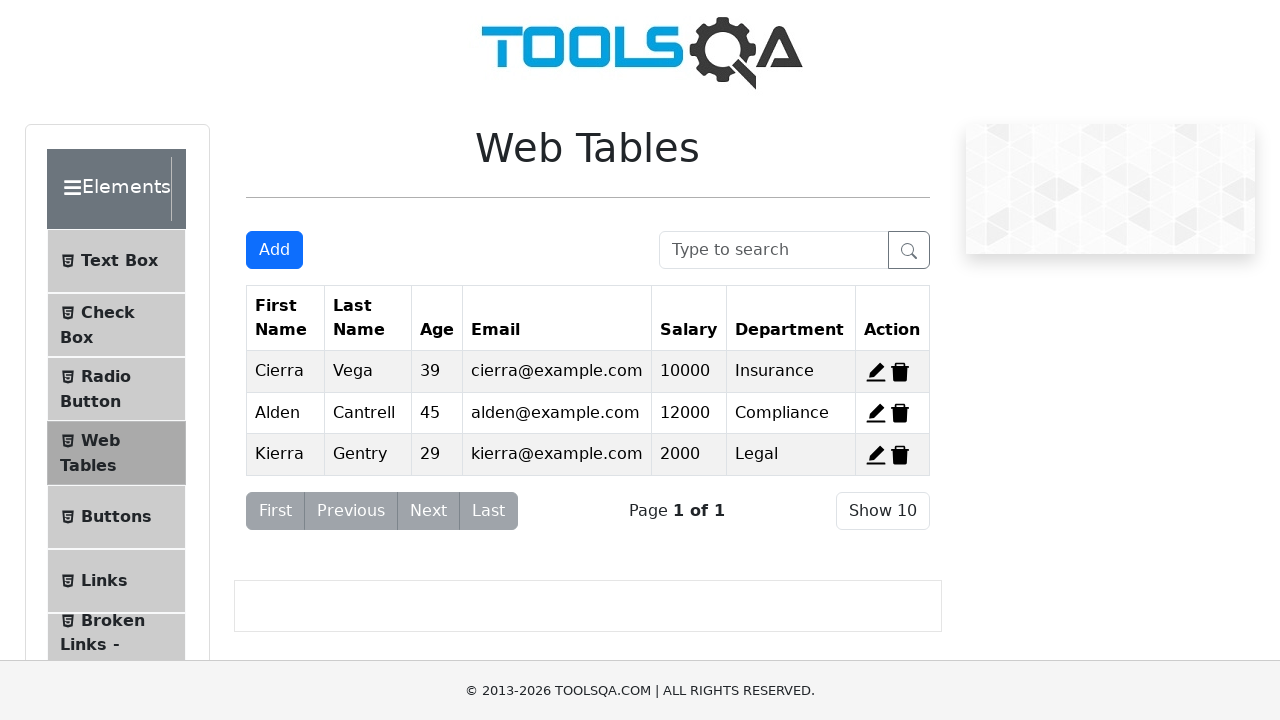

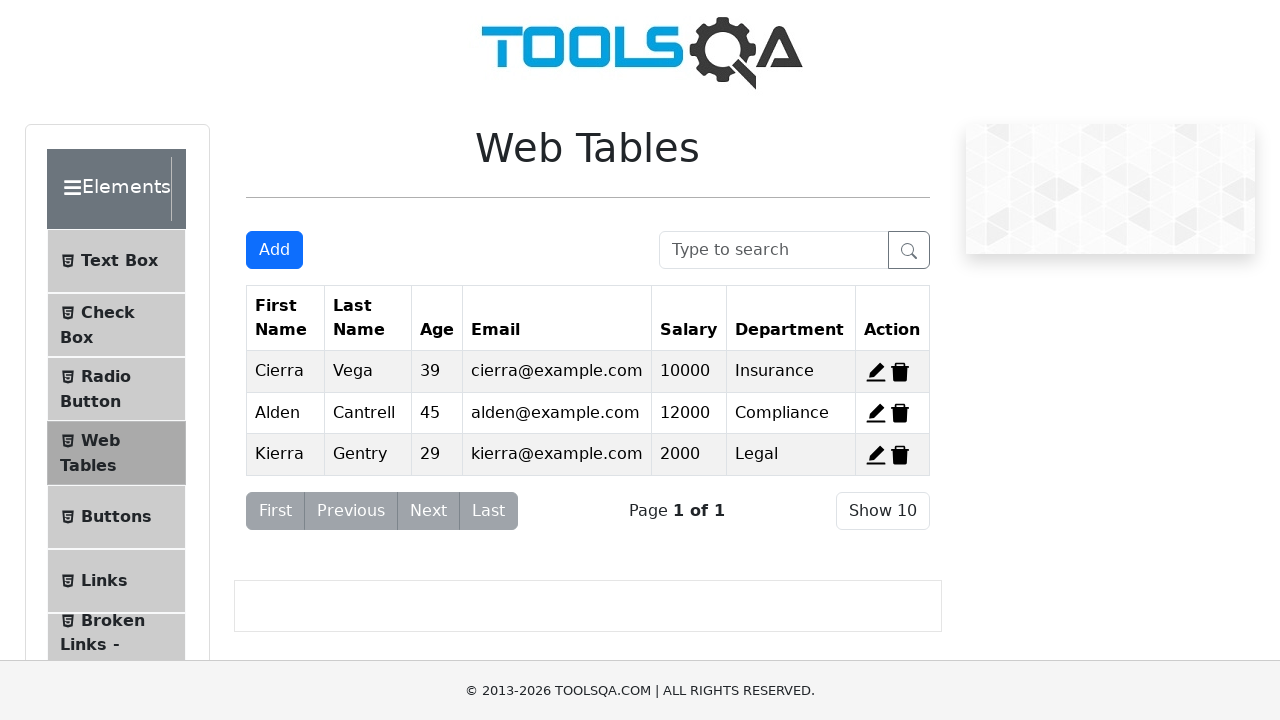